Tests mouse interaction by clicking an element and then performing a mouse back button action to verify browser back navigation behavior.

Starting URL: https://awesomeqa.com/selenium/mouse_interaction.html

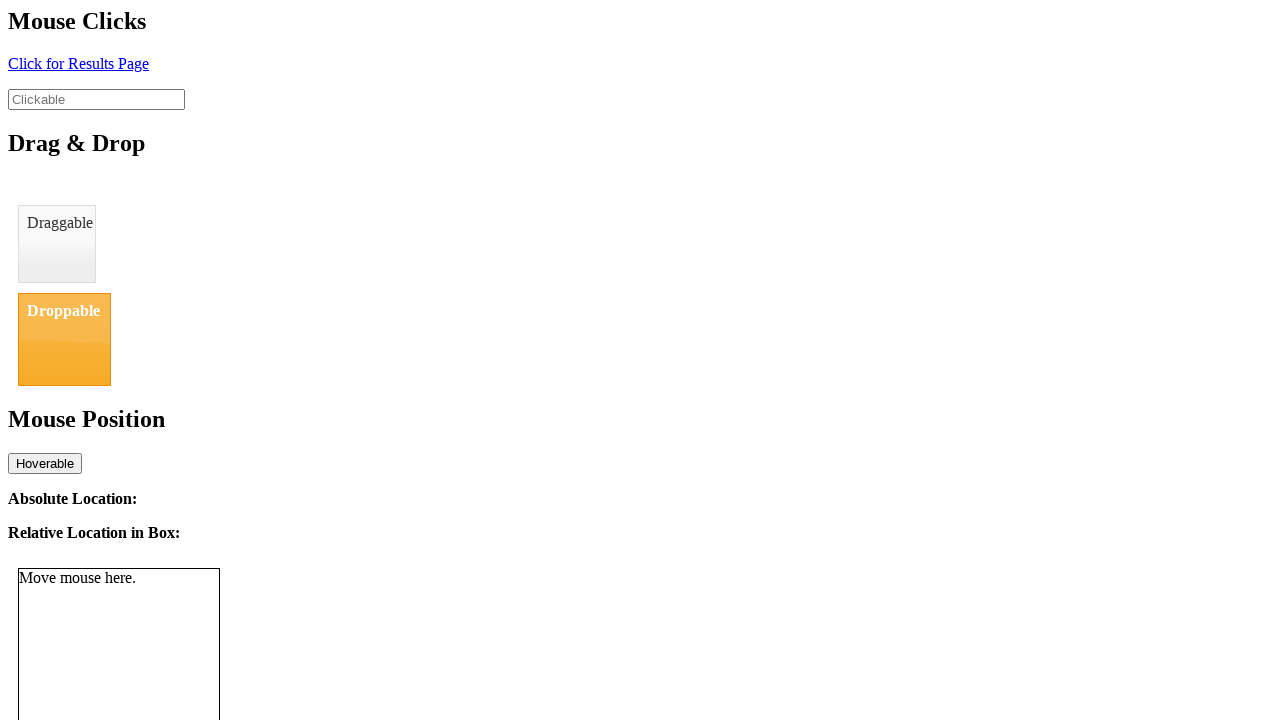

Clicked element with id 'click' at (78, 63) on #click
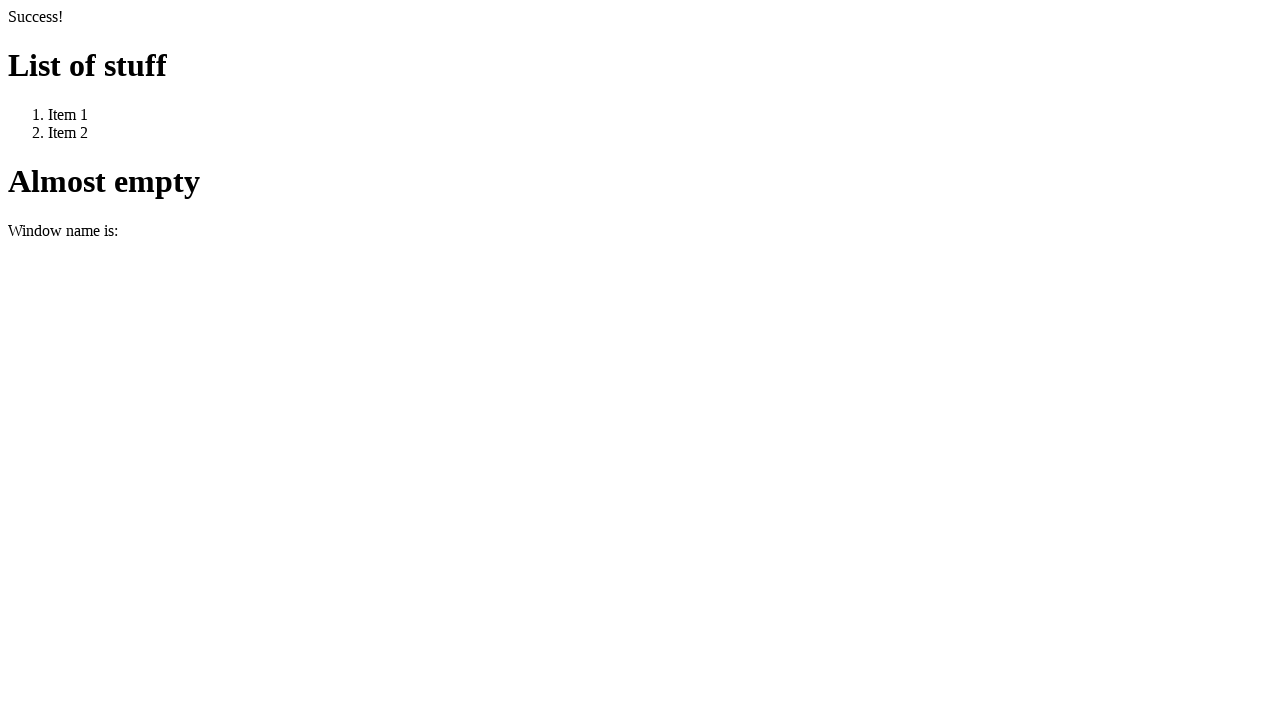

Performed browser back navigation
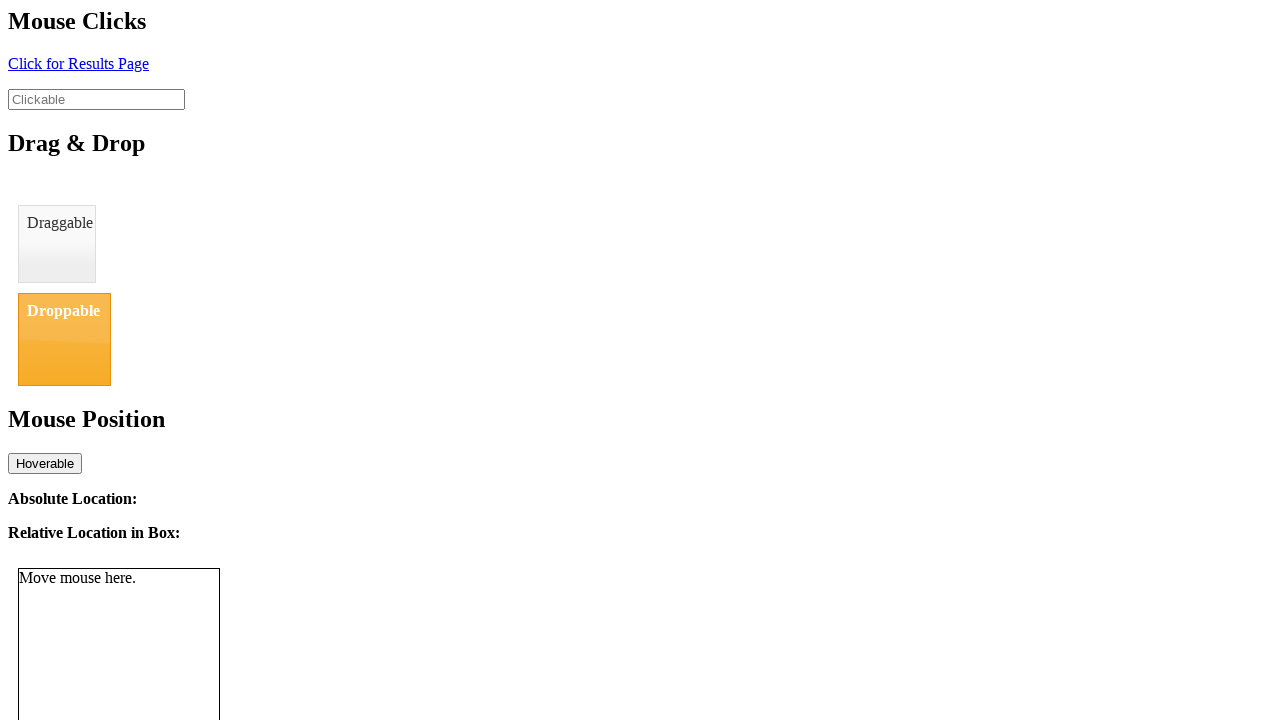

Page loaded after back navigation
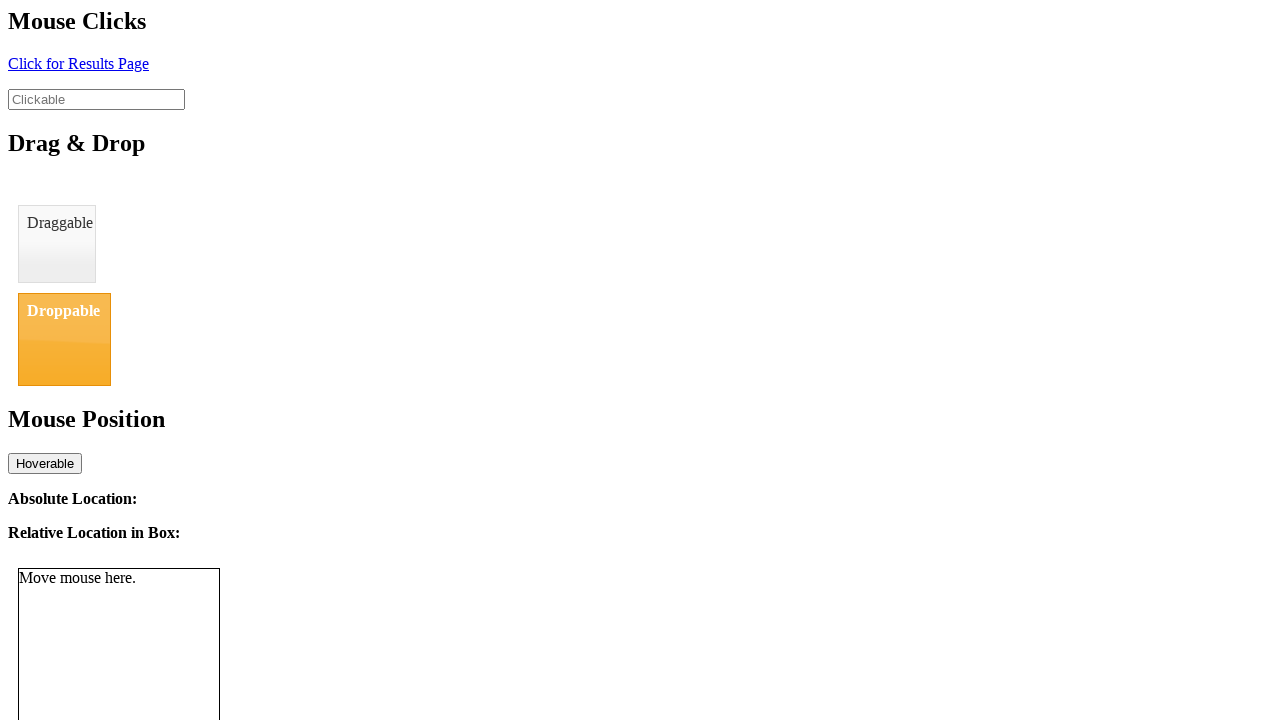

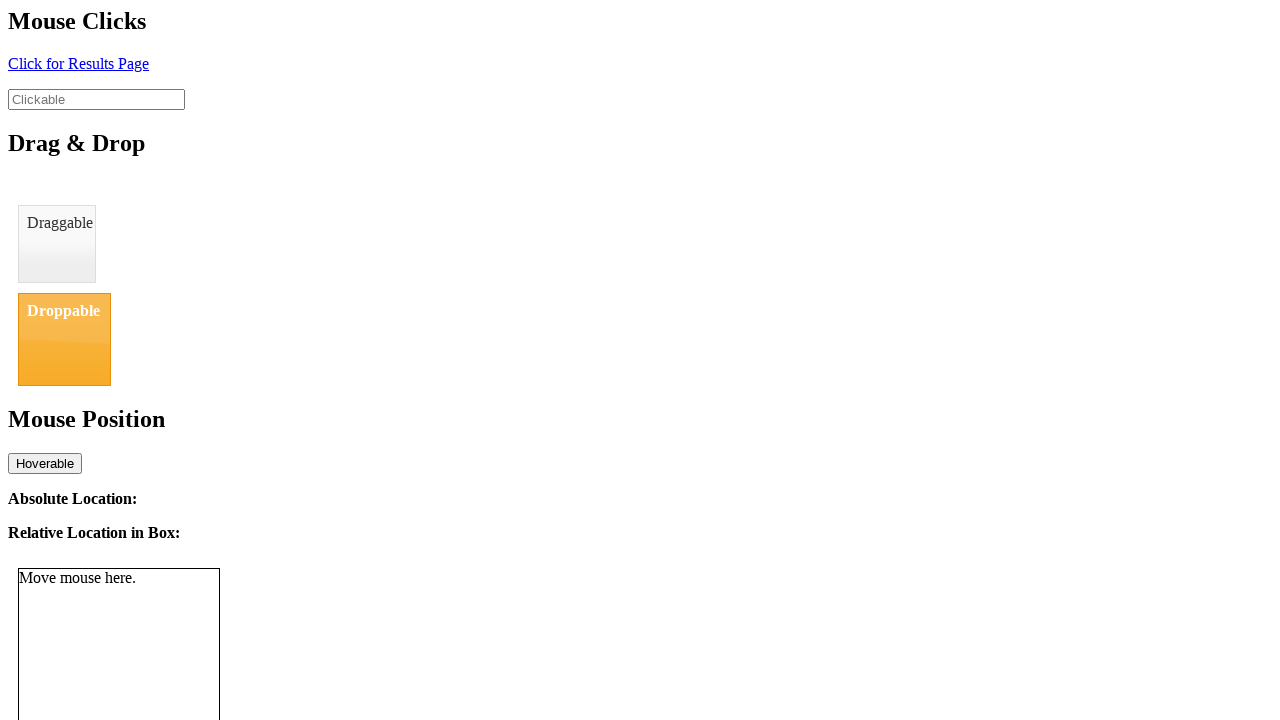